Tests checkbox functionality by navigating to a checkboxes page, finding all checkbox elements, and verifying their checked state using both getAttribute and isSelected methods.

Starting URL: http://the-internet.herokuapp.com/checkboxes

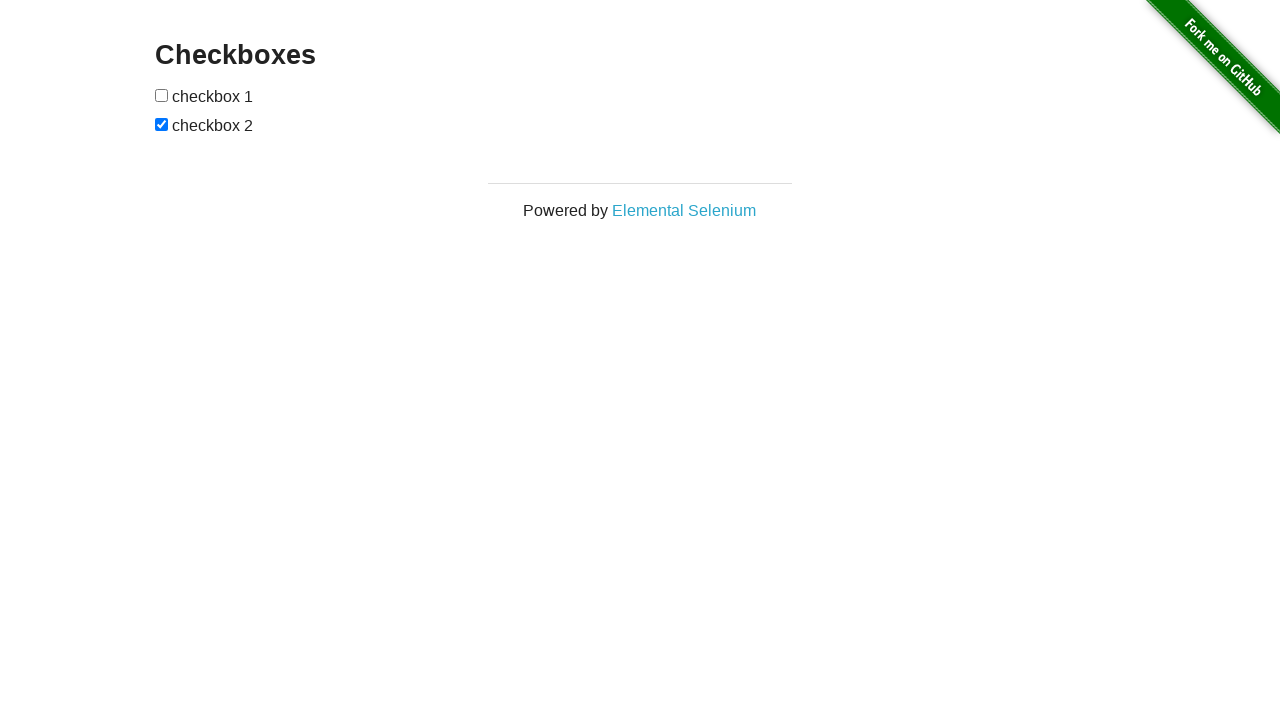

Waited for checkboxes to be present on the page
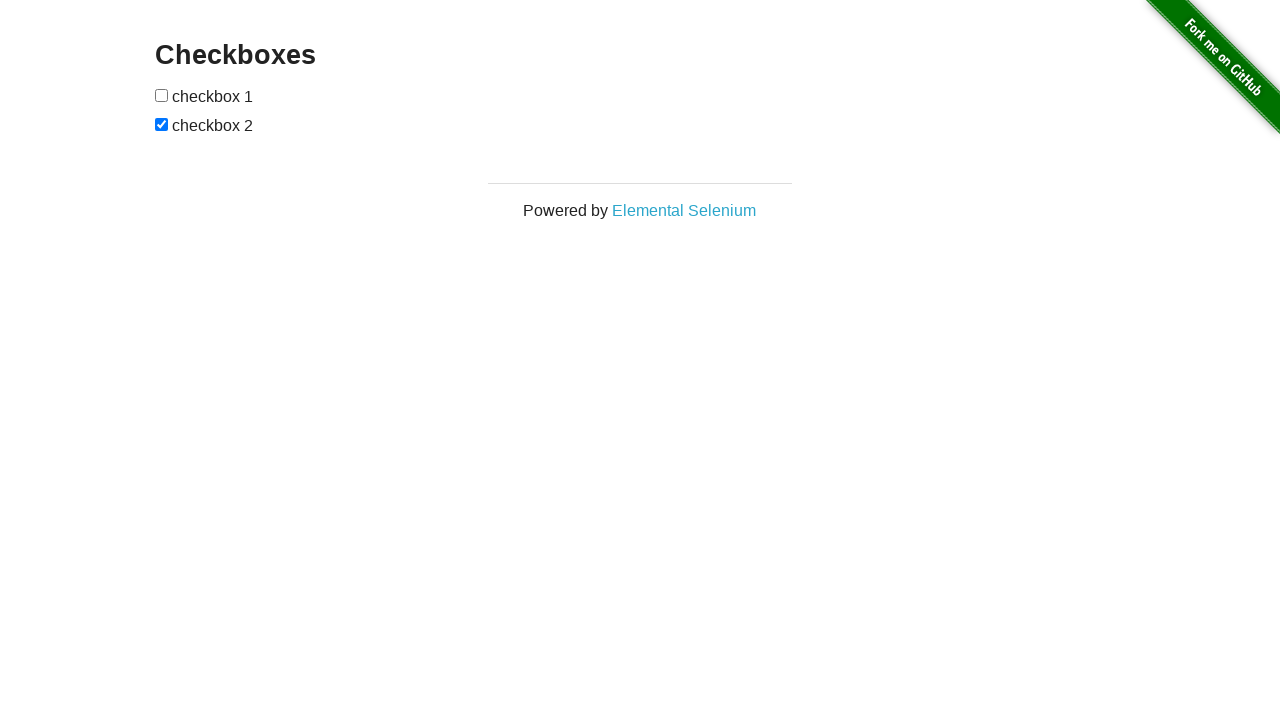

Located all checkbox elements on the page
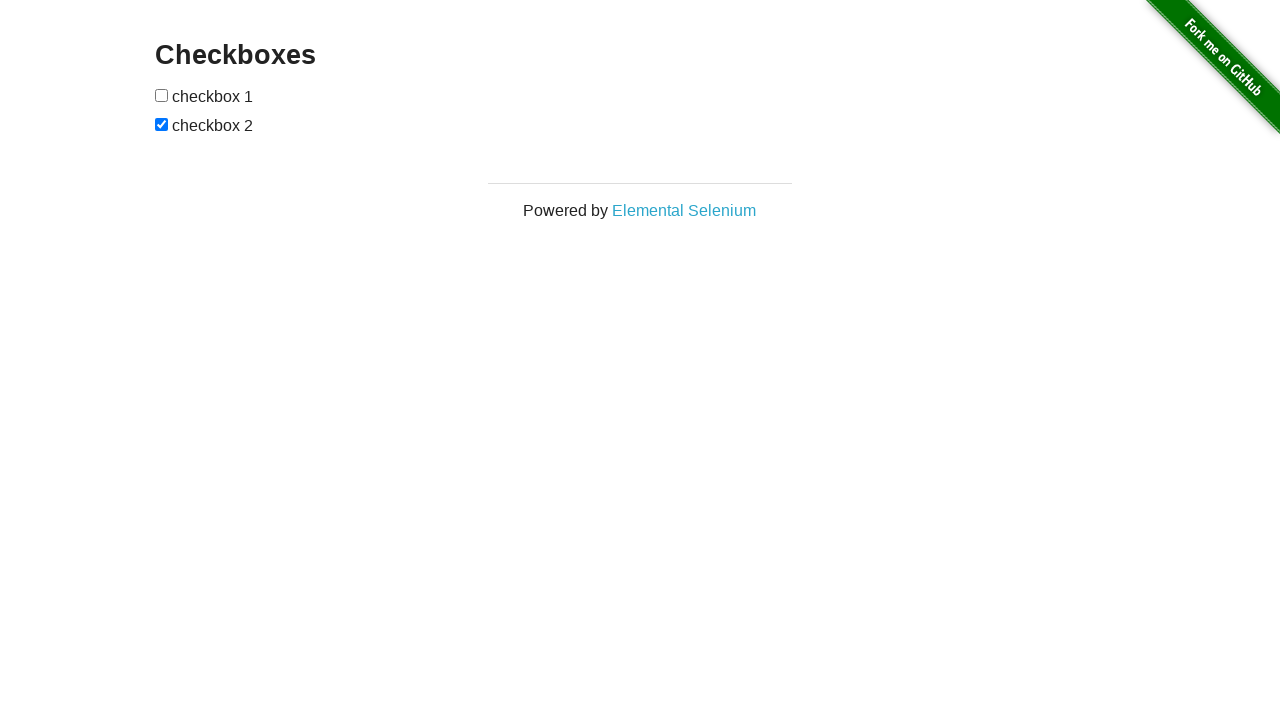

Verified that the second checkbox is checked
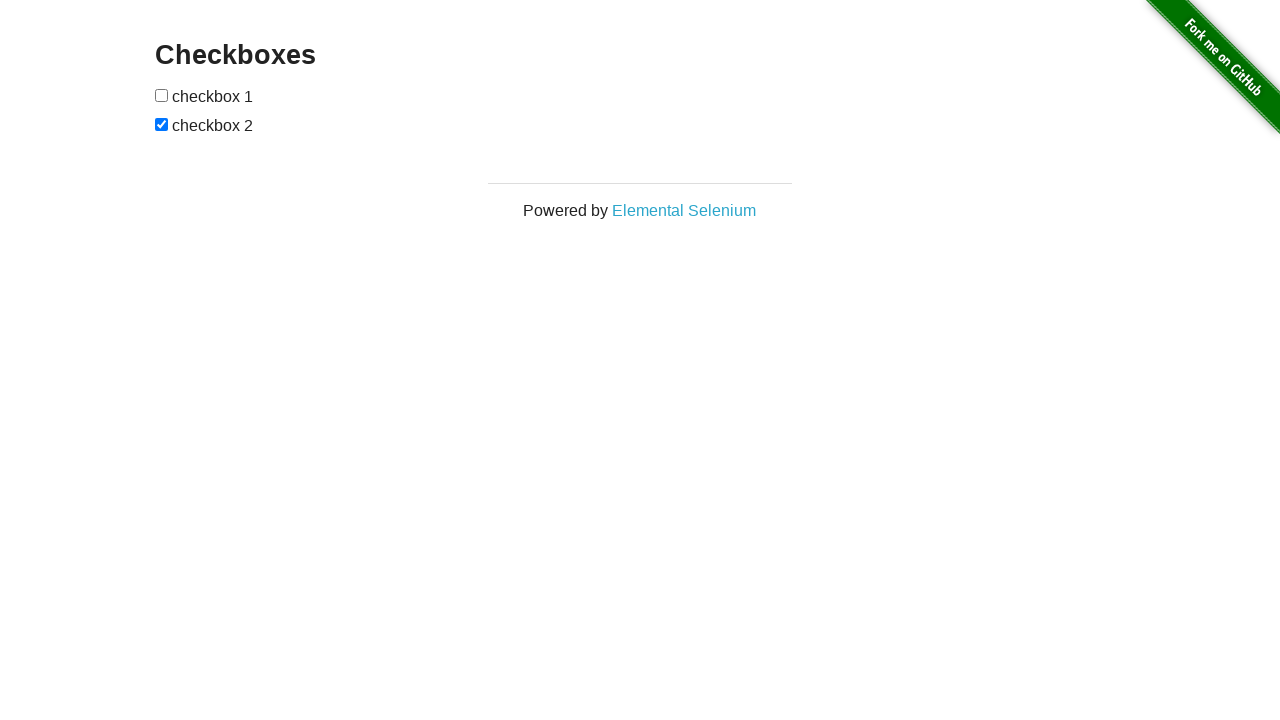

Verified that the first checkbox is not checked
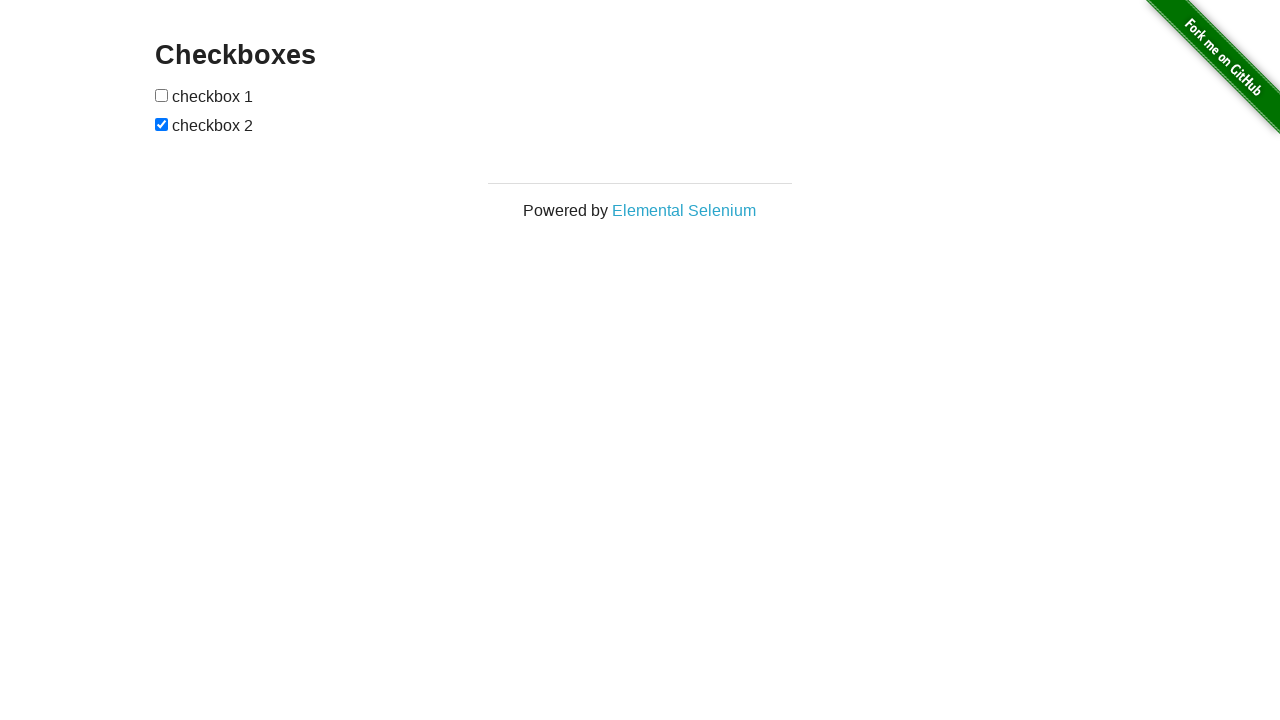

Clicked the first checkbox to check it at (162, 95) on input[type="checkbox"] >> nth=0
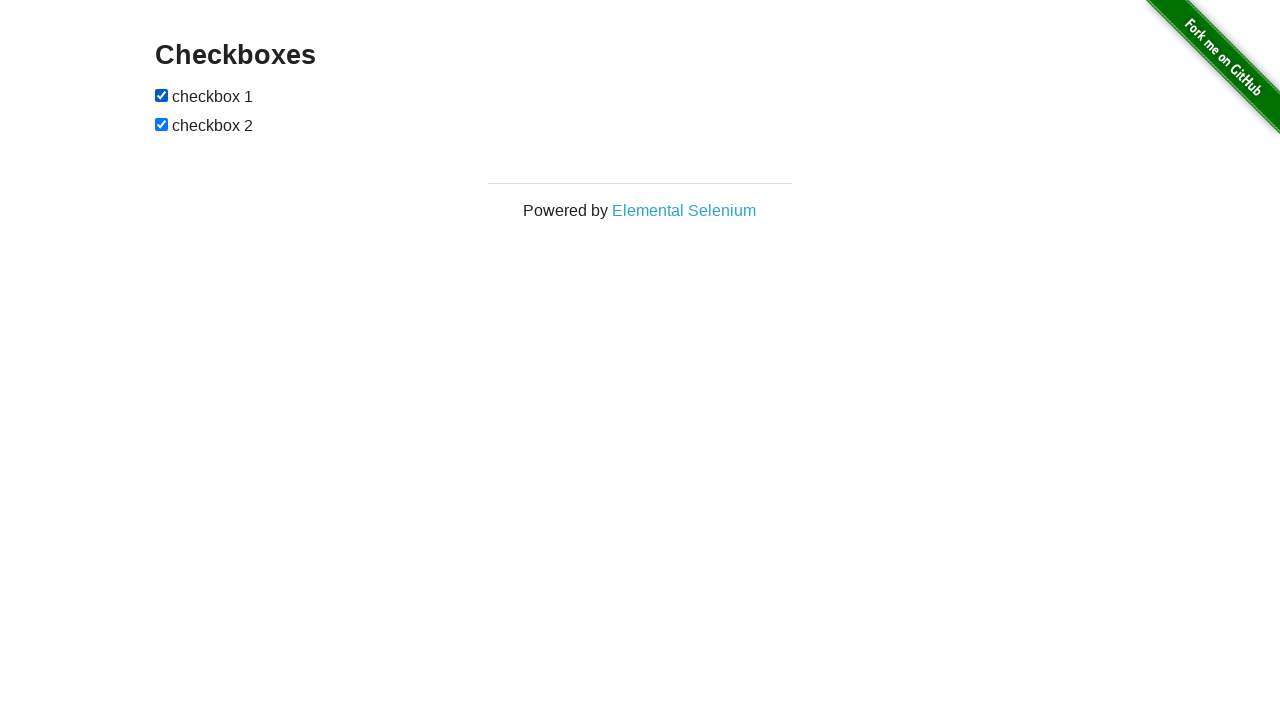

Verified that the first checkbox is now checked
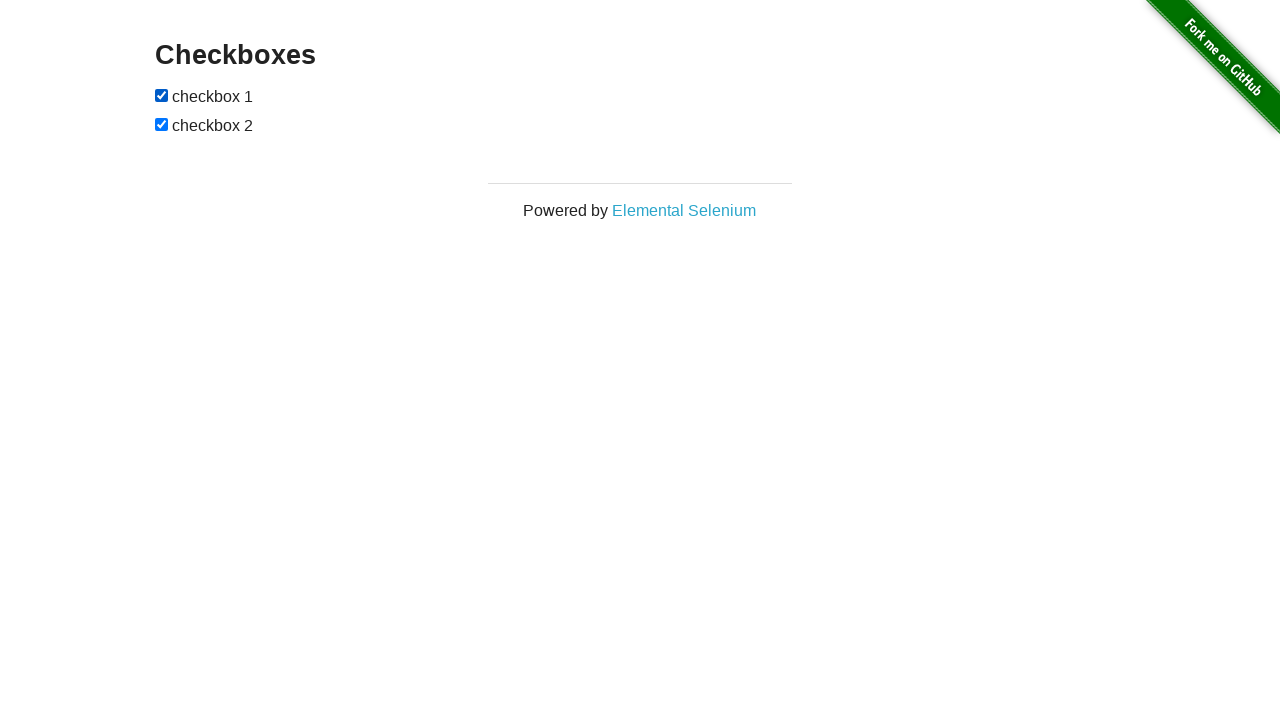

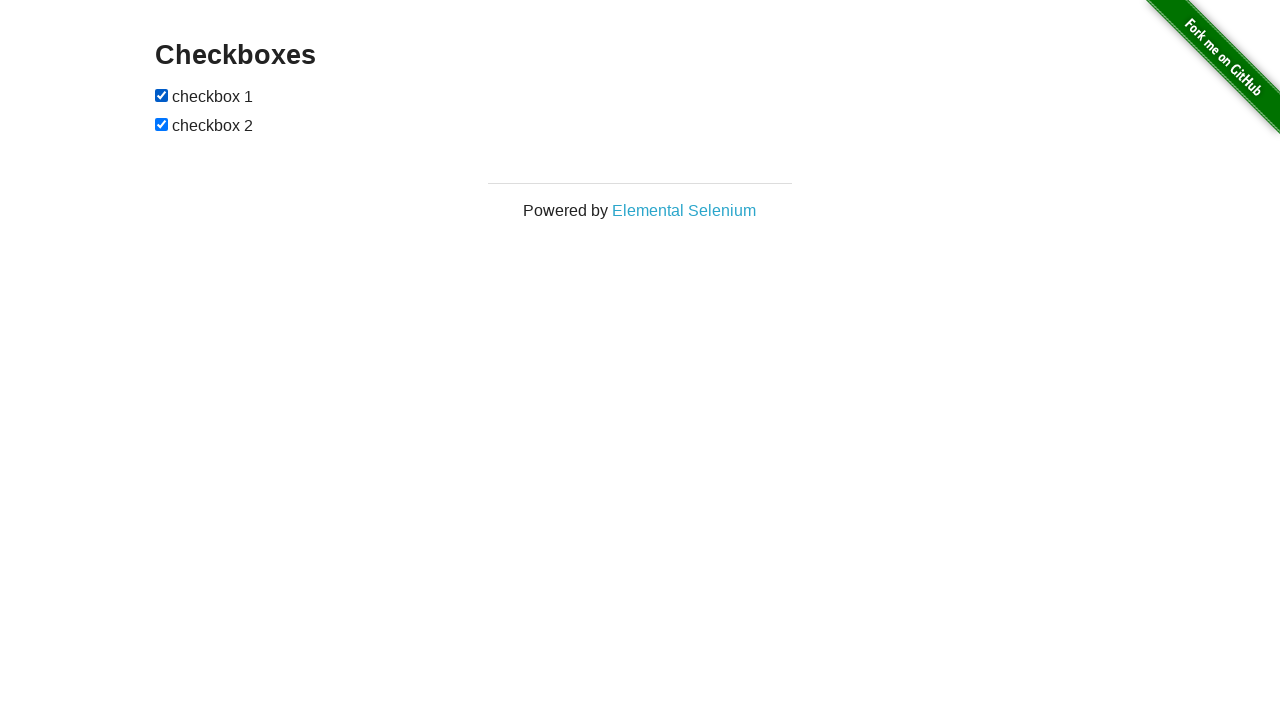